Tests clicking the login button on the Sauce Demo website without entering credentials

Starting URL: https://www.saucedemo.com

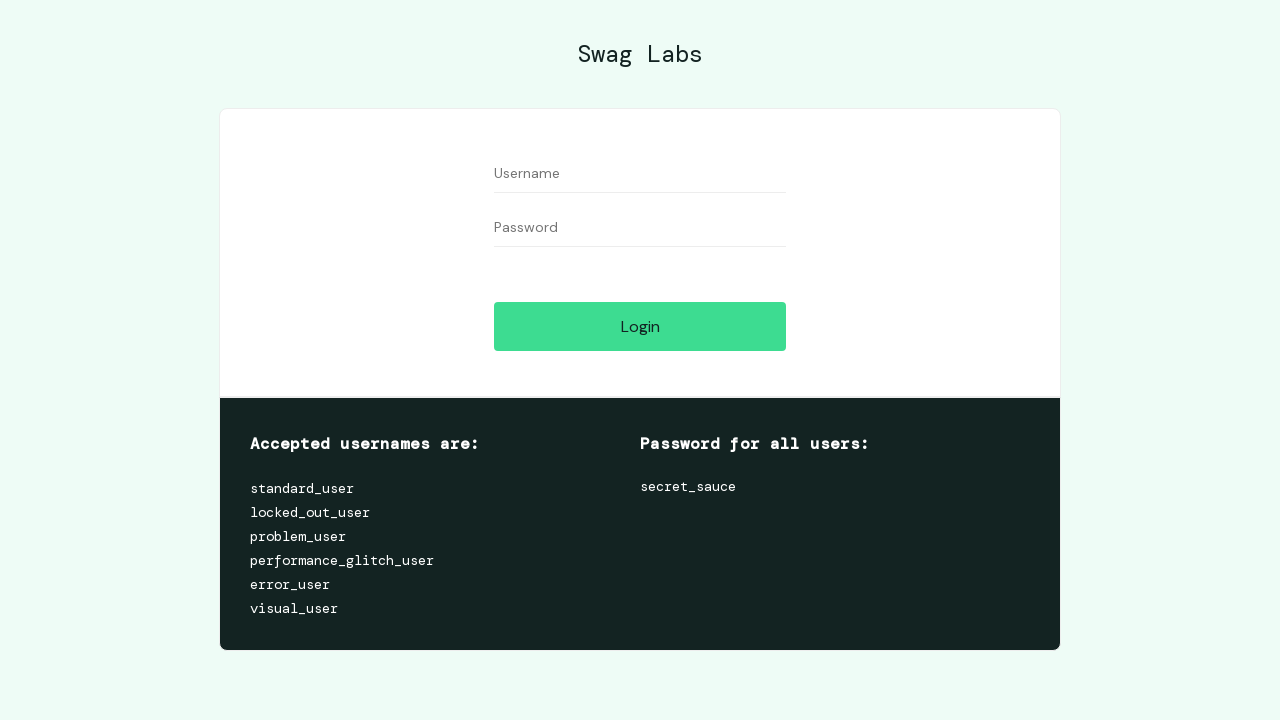

Navigated to Sauce Demo website
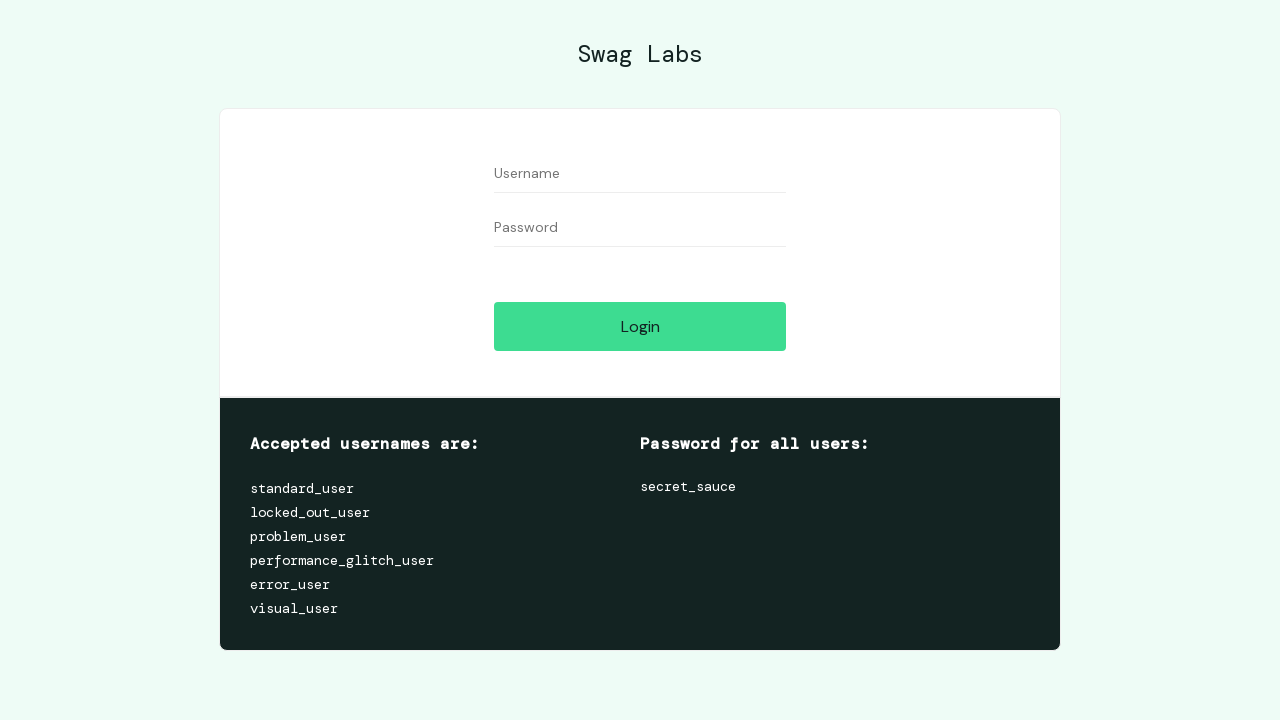

Clicked login button without entering credentials at (640, 326) on #login-button
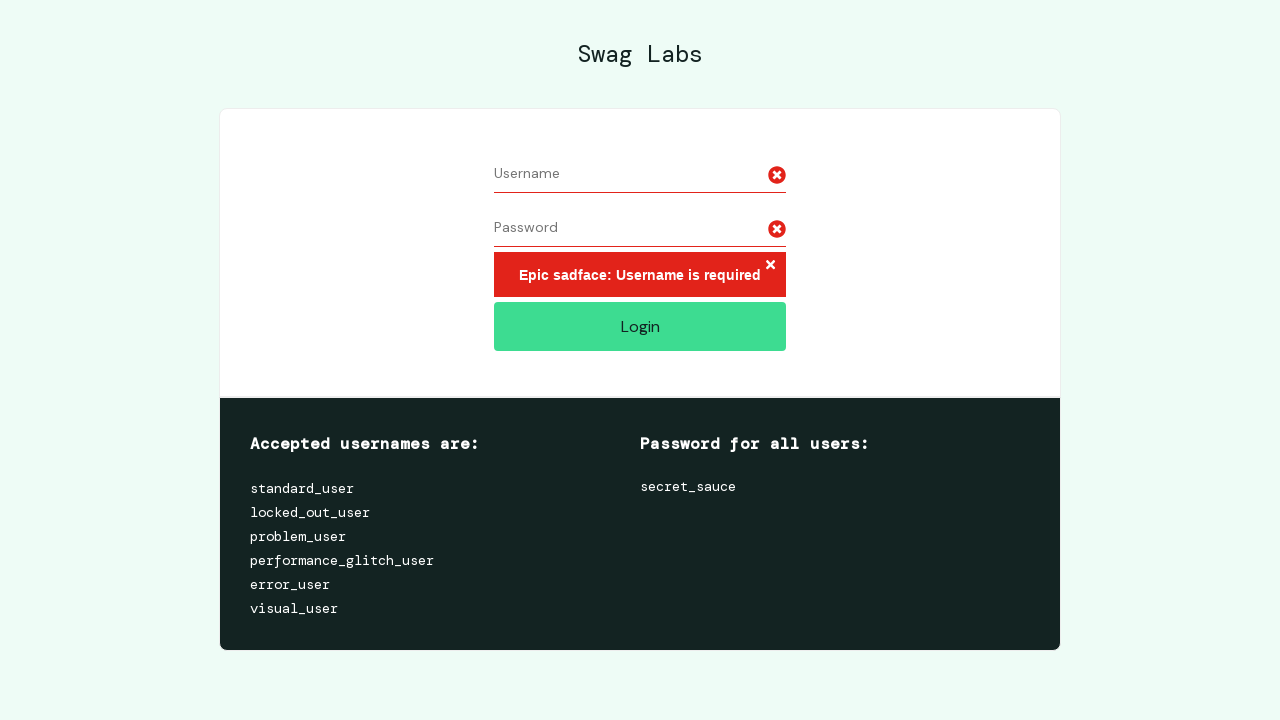

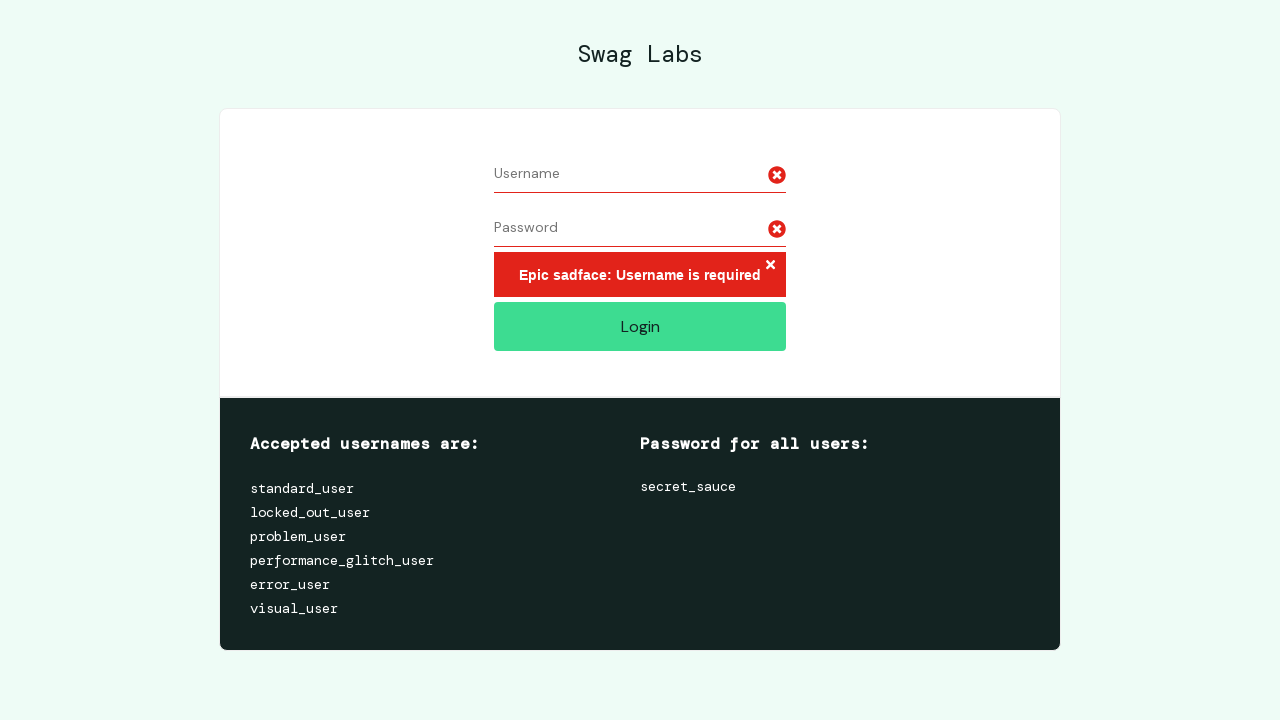